Tests text box functionality by filling first name, last name, and address fields on a form page using different Playwright fill methods.

Starting URL: https://dev.automationtesting.in/form

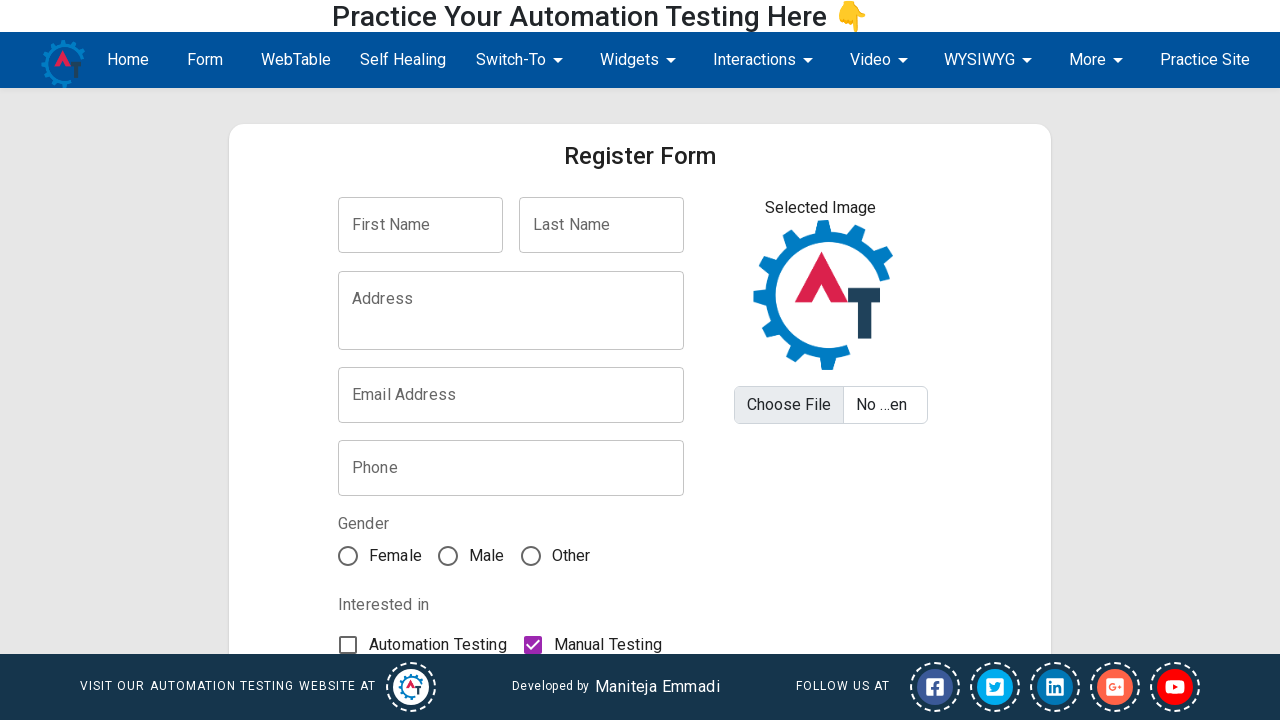

Filled first name field with 'Amol' on //input[@id=':r0:']
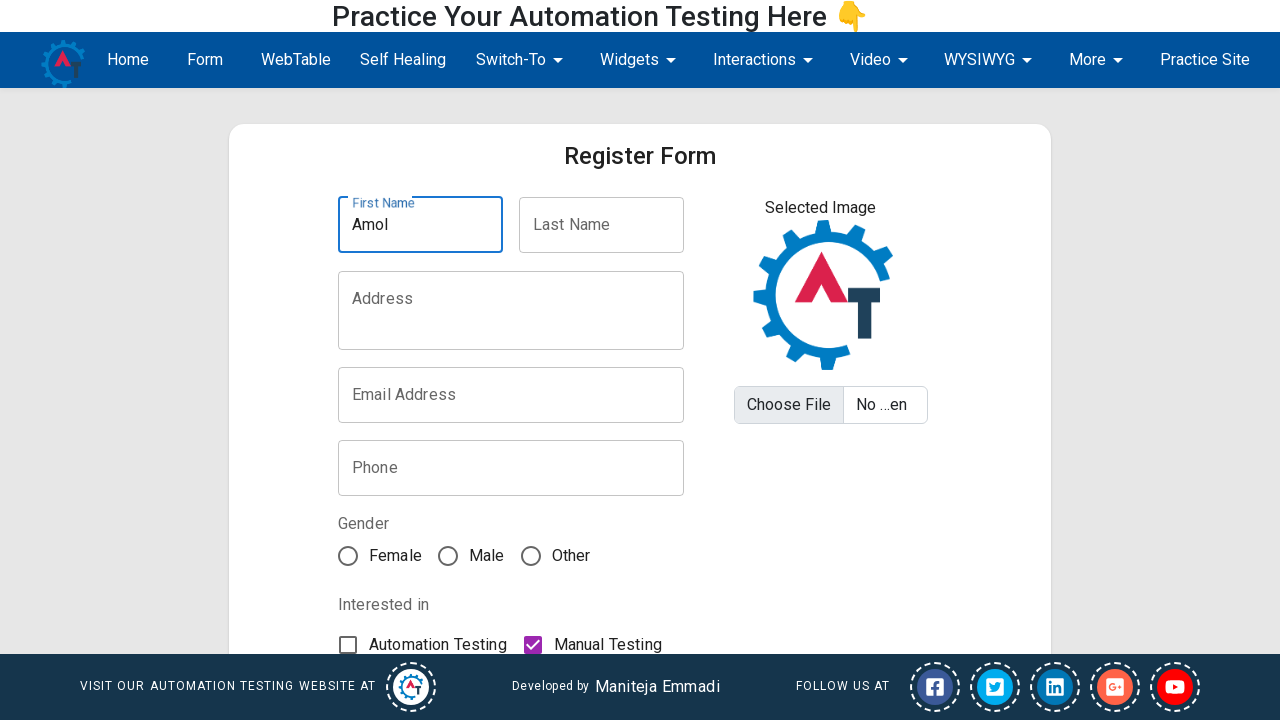

Filled last name field with 'Deokar' on xpath=//input[@id=':r1:']
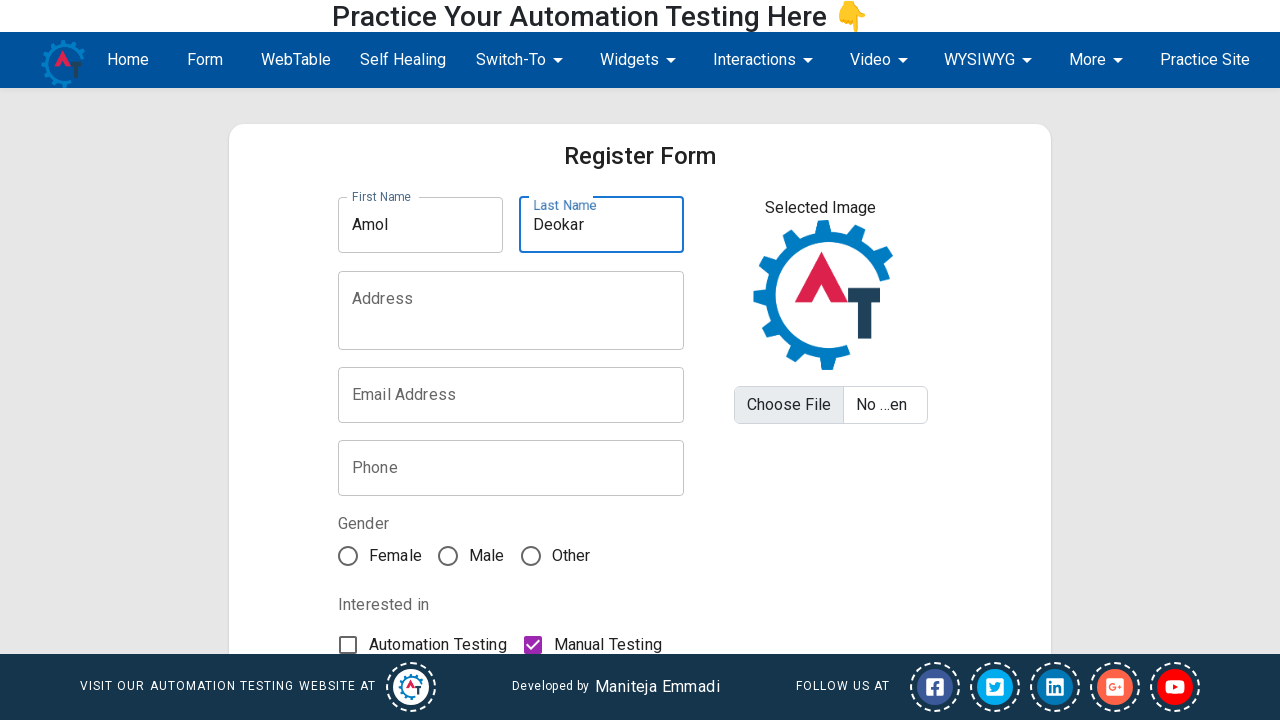

Filled address textarea with 'Alandi Road Digihi Pune 411015' on //textarea[@id=':r2:']
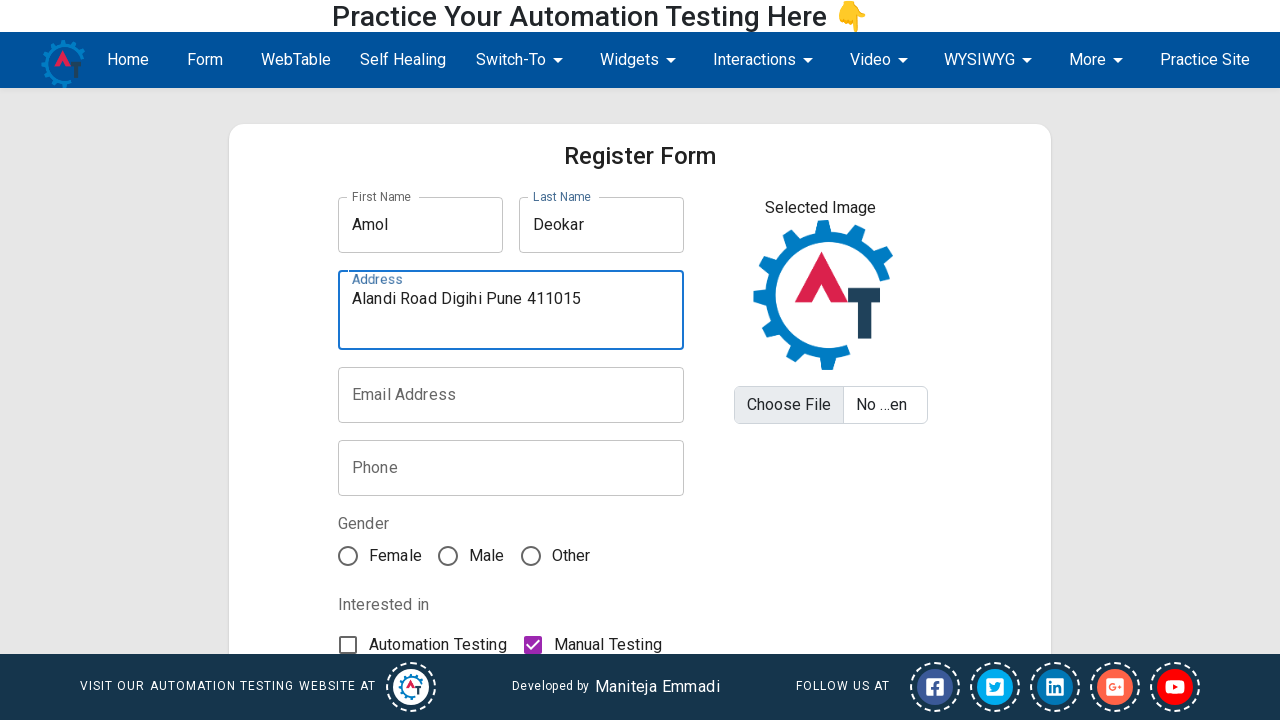

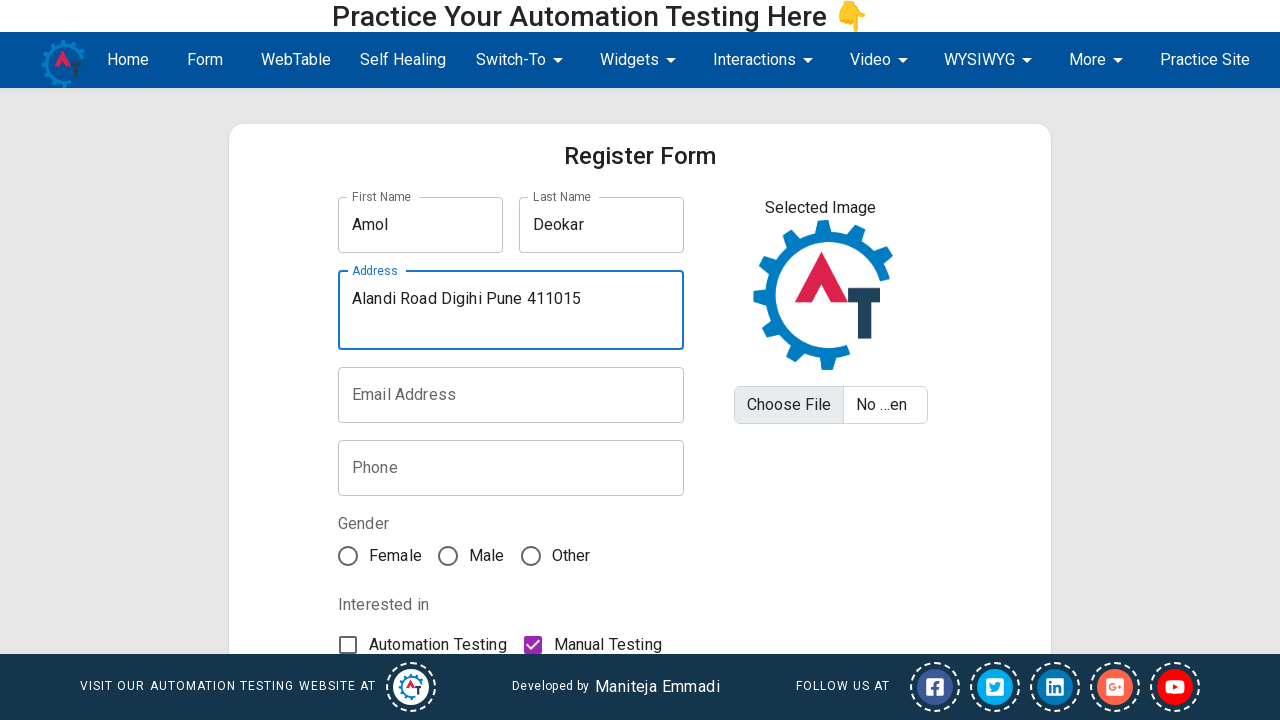